Tests navigation to the Java documentation page by clicking Get started, hovering over Node.js dropdown, selecting Java, and verifying the Java-specific content is displayed

Starting URL: https://playwright.dev/

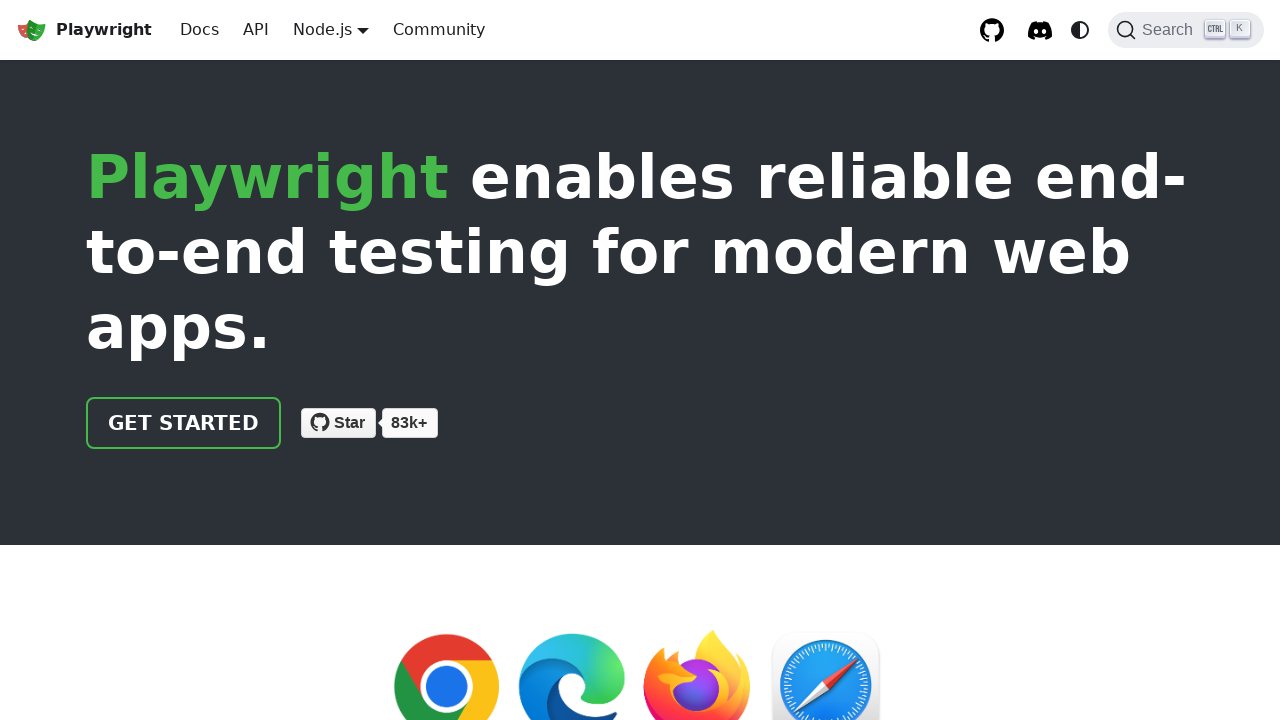

Clicked 'Get started' link at (184, 423) on internal:role=link[name="Get started"i]
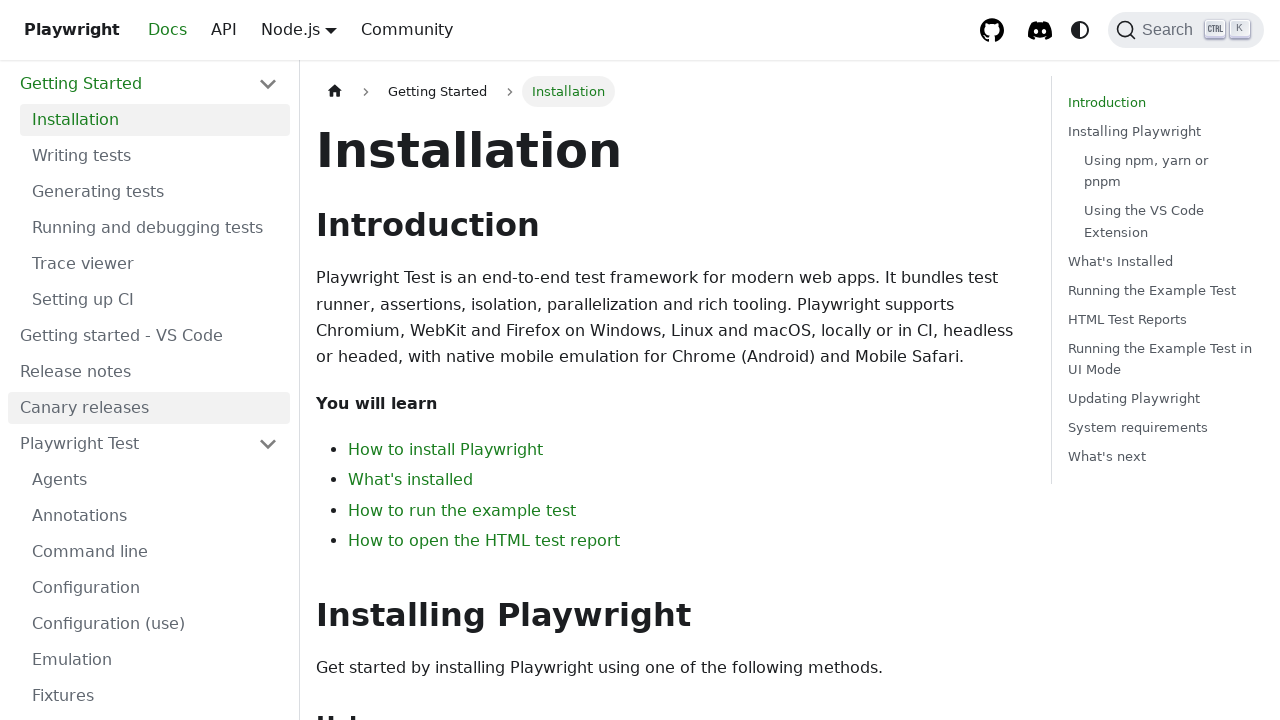

Hovered over Node.js dropdown button to reveal options at (322, 29) on internal:role=button[name="Node.js"i]
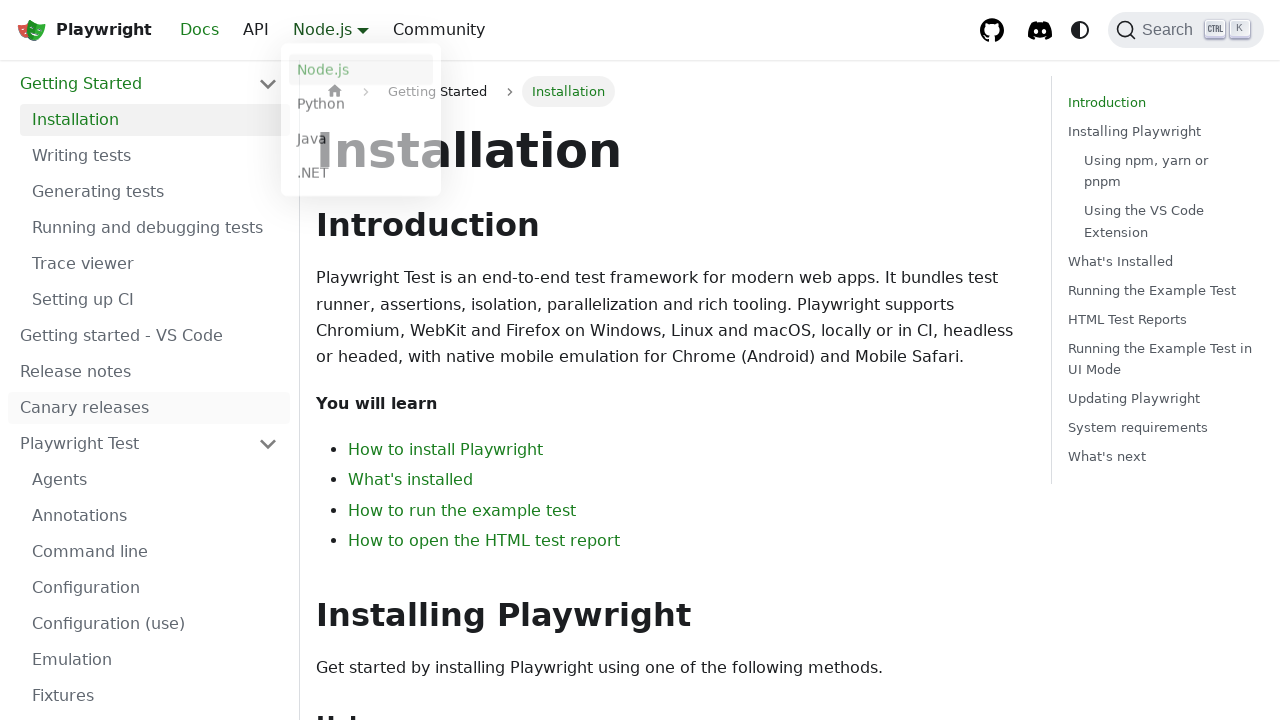

Selected Java from dropdown menu at (361, 142) on internal:text="Java"s
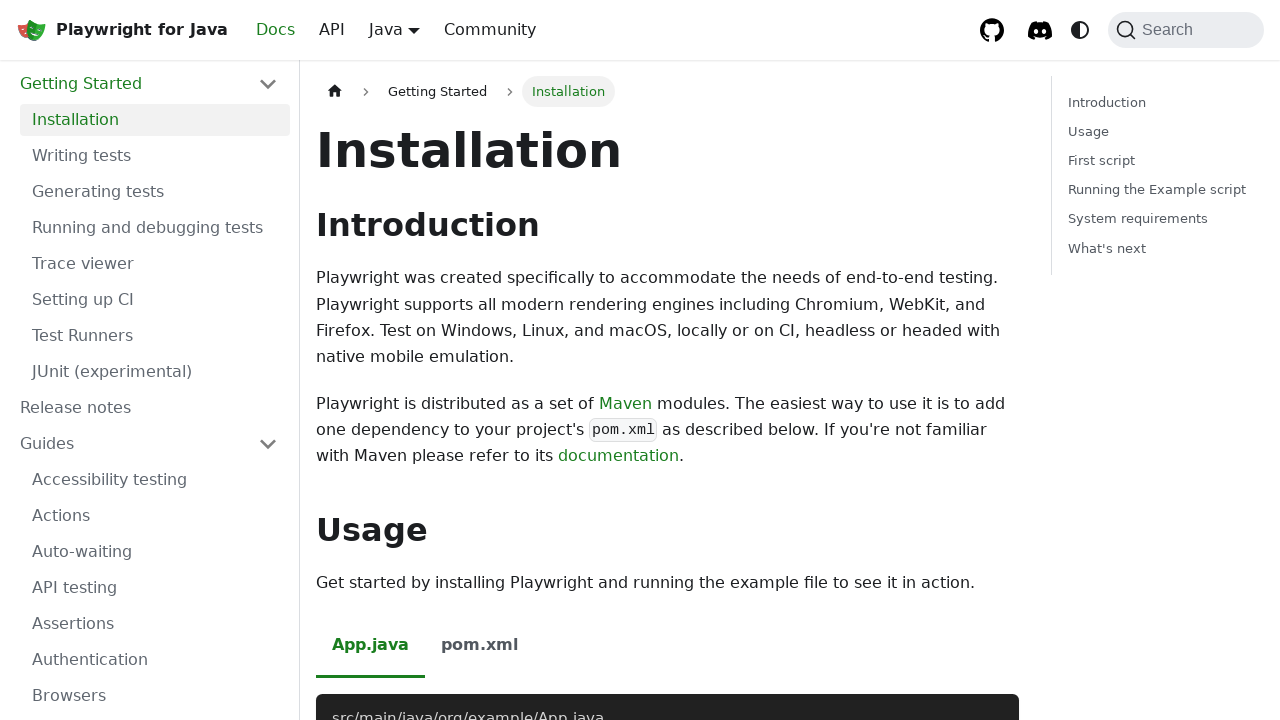

Navigated to Java documentation page
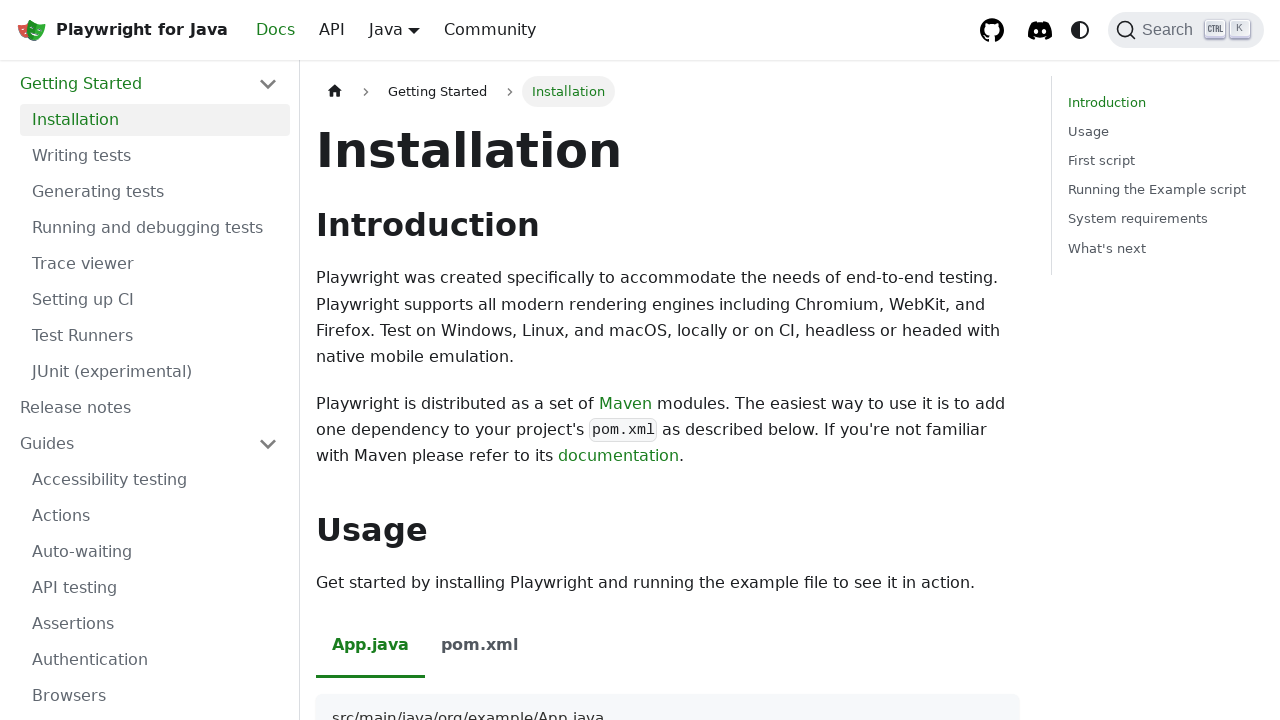

Verified Java-specific Maven documentation content is visible
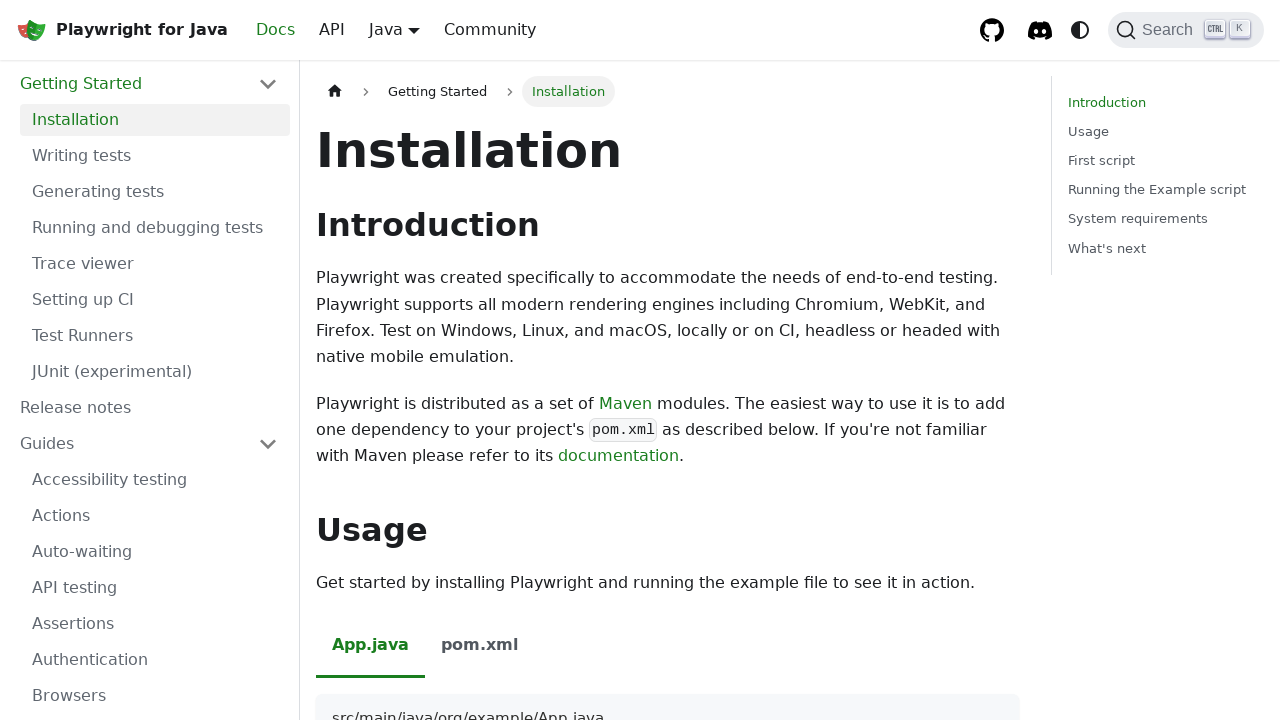

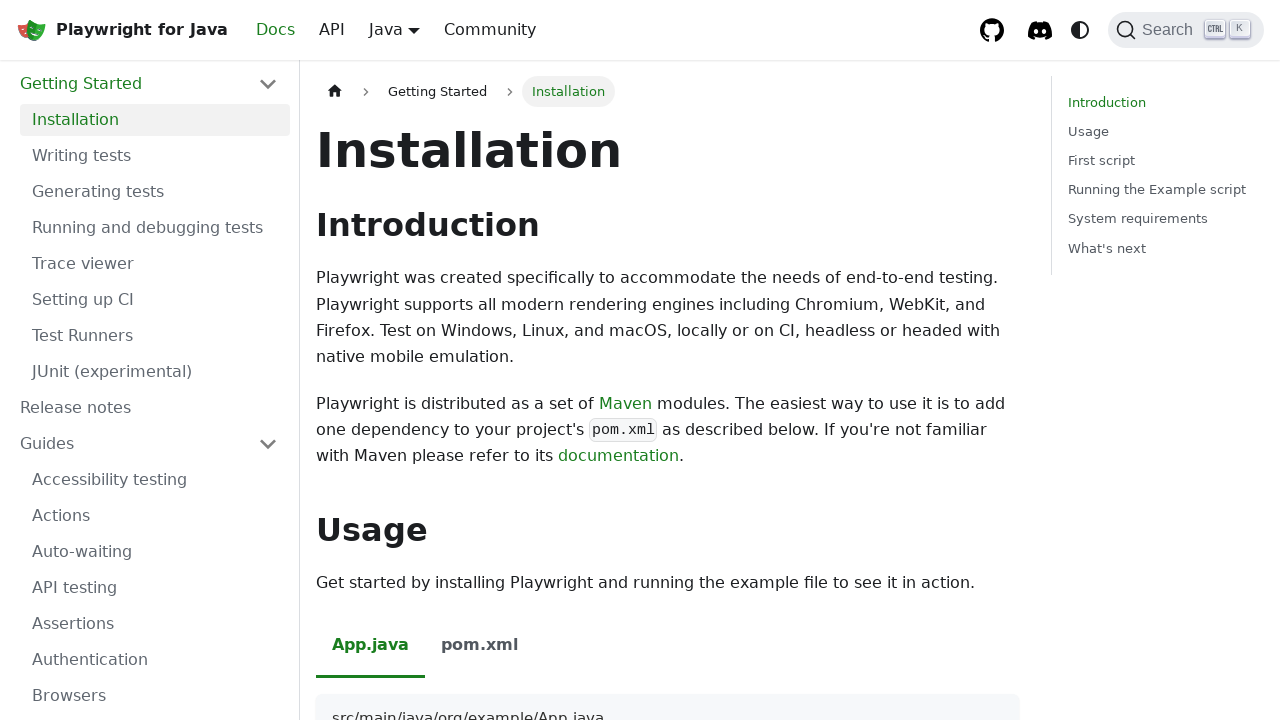